Tests that the Clear completed button displays correctly after completing an item

Starting URL: https://demo.playwright.dev/todomvc

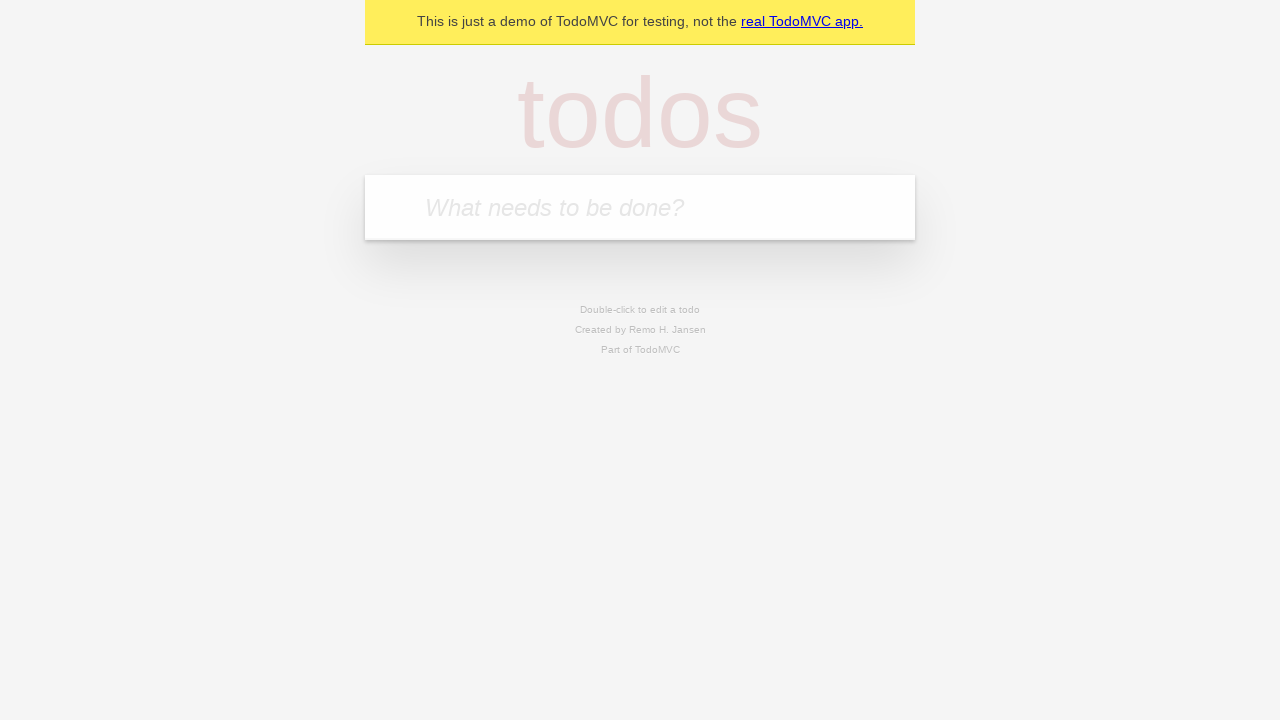

Filled todo input with 'buy some cheese' on internal:attr=[placeholder="What needs to be done?"i]
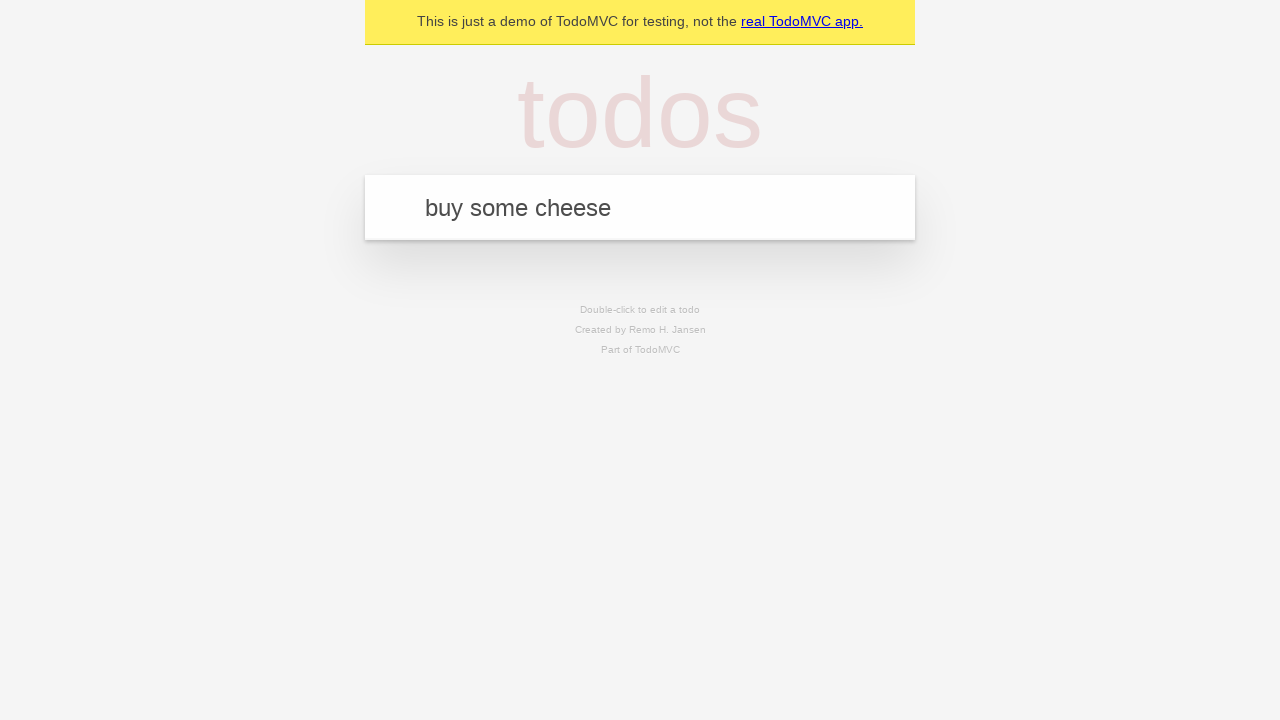

Pressed Enter to add first todo on internal:attr=[placeholder="What needs to be done?"i]
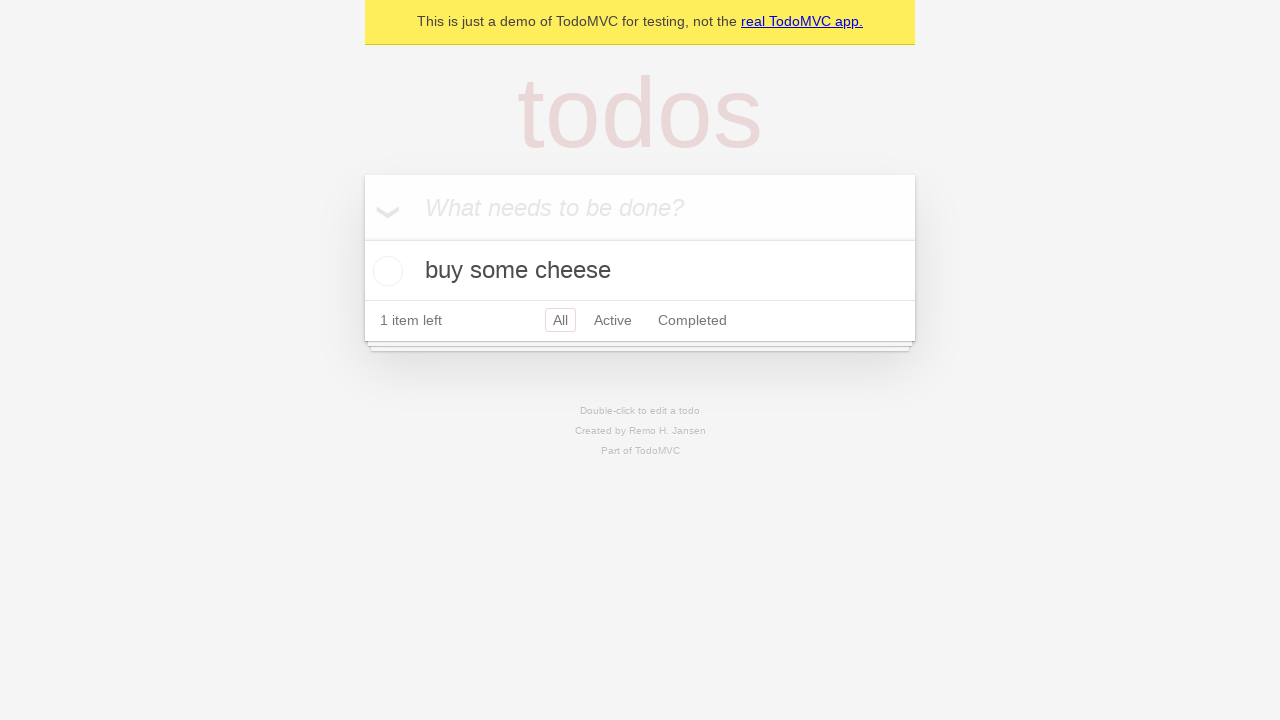

Filled todo input with 'feed the cat' on internal:attr=[placeholder="What needs to be done?"i]
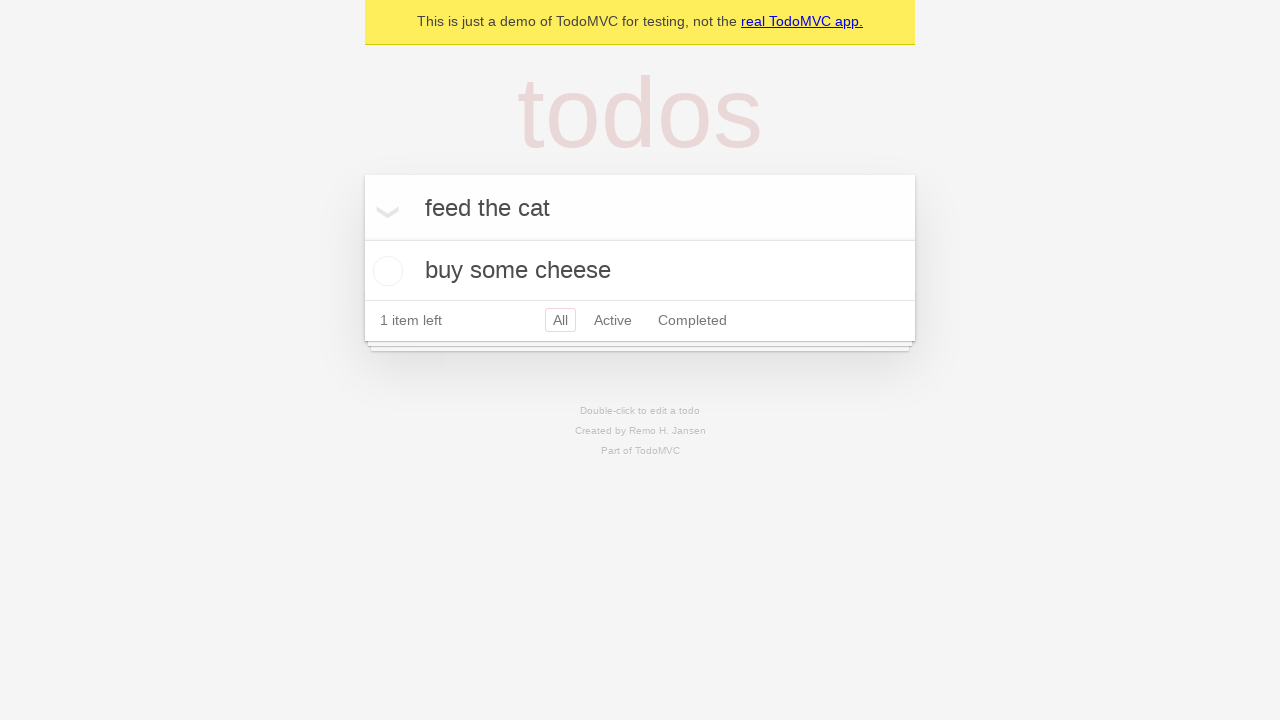

Pressed Enter to add second todo on internal:attr=[placeholder="What needs to be done?"i]
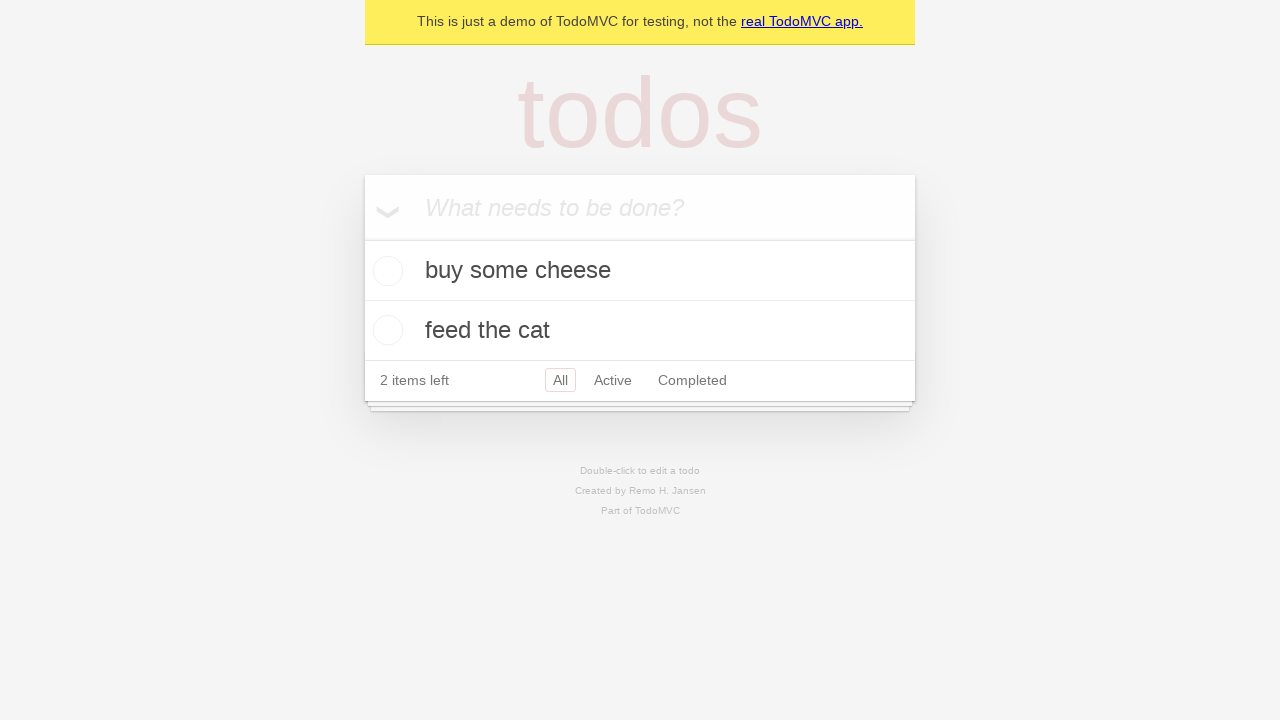

Filled todo input with 'book a doctors appointment' on internal:attr=[placeholder="What needs to be done?"i]
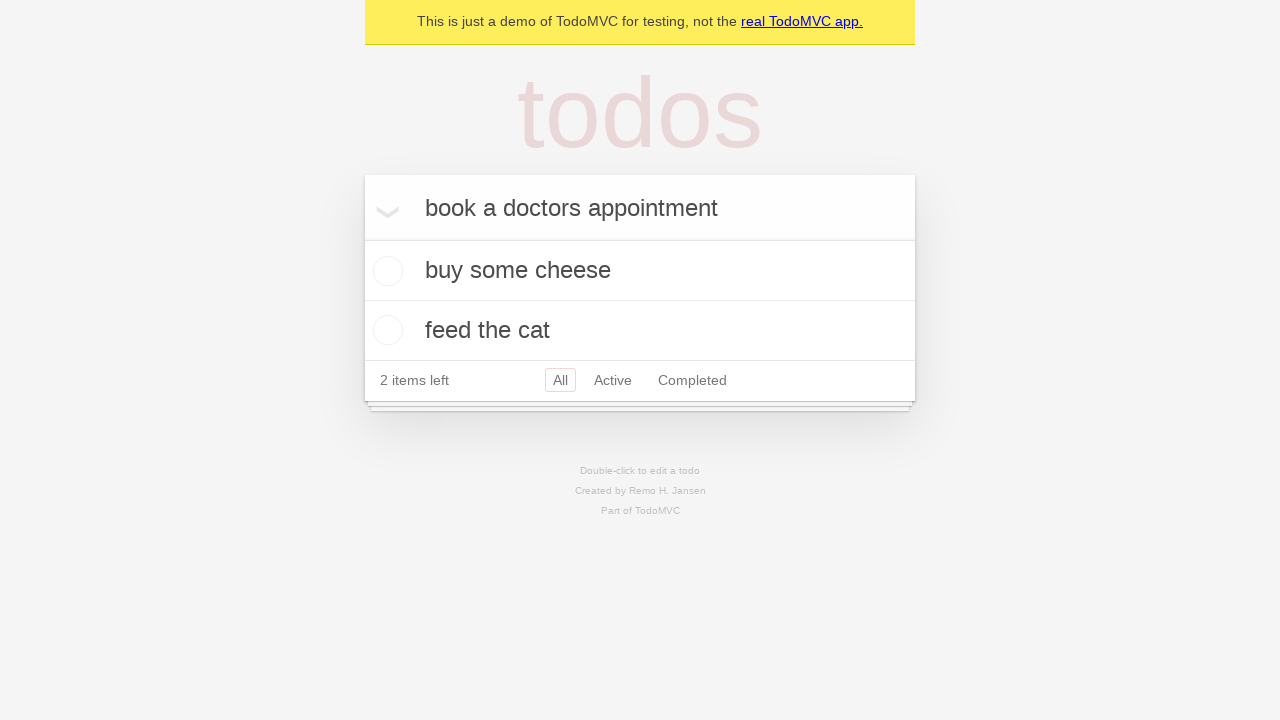

Pressed Enter to add third todo on internal:attr=[placeholder="What needs to be done?"i]
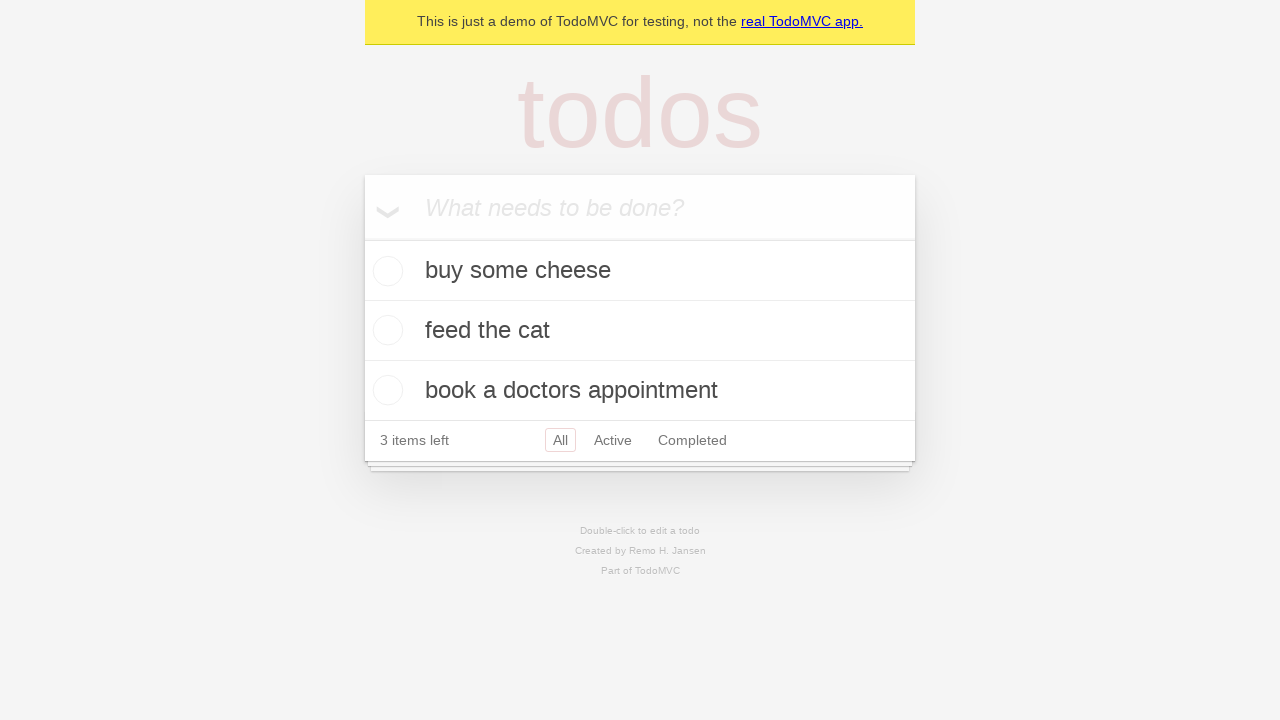

Checked the first todo item as completed at (385, 271) on .todo-list li .toggle >> nth=0
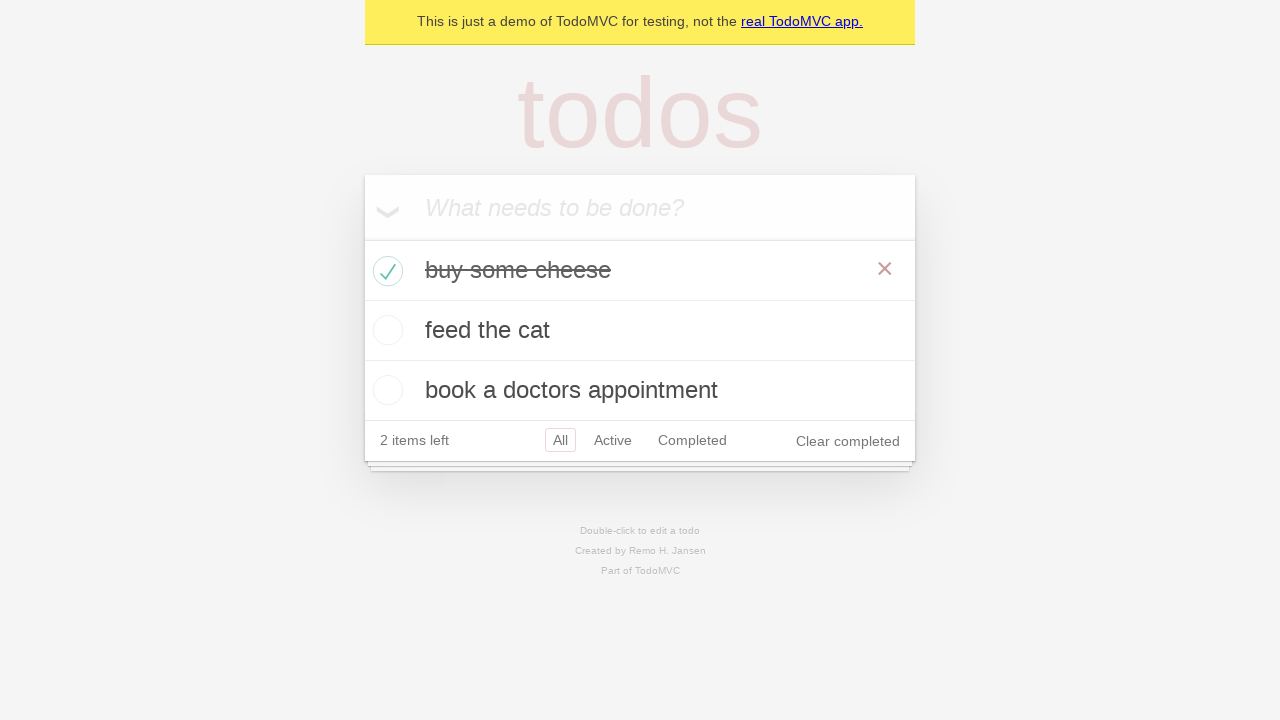

Clear completed button appeared after completing first todo
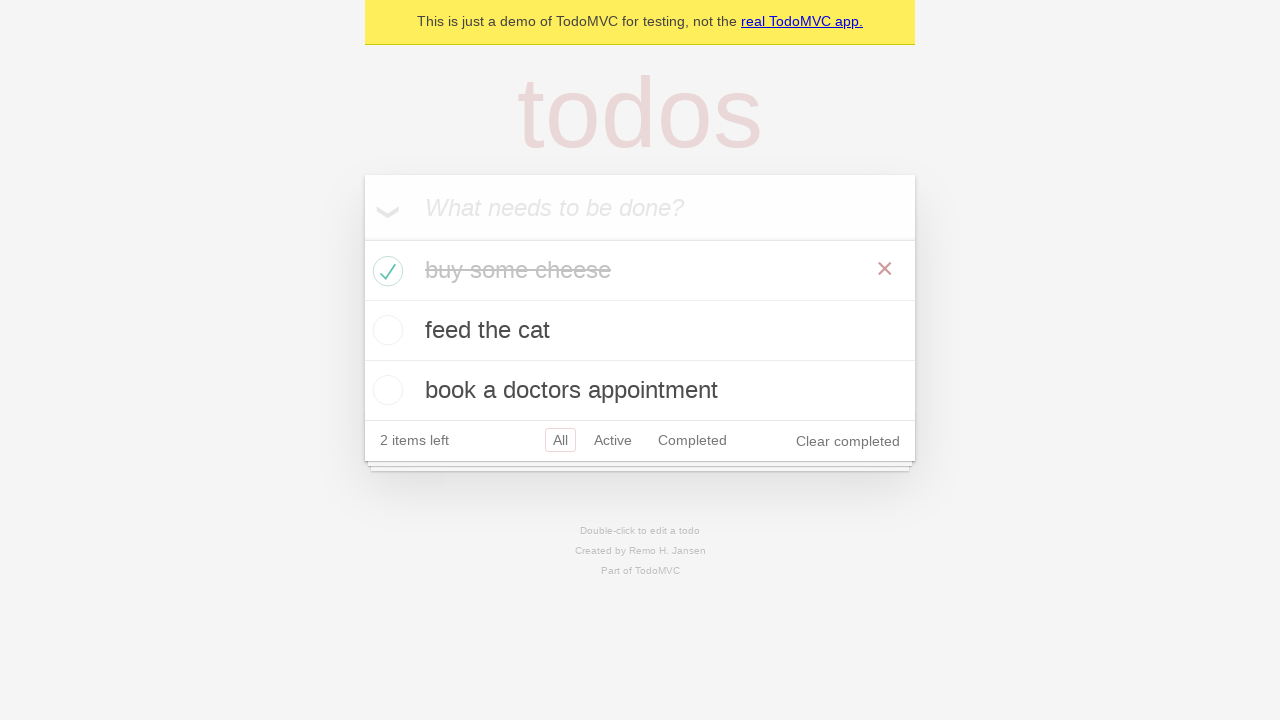

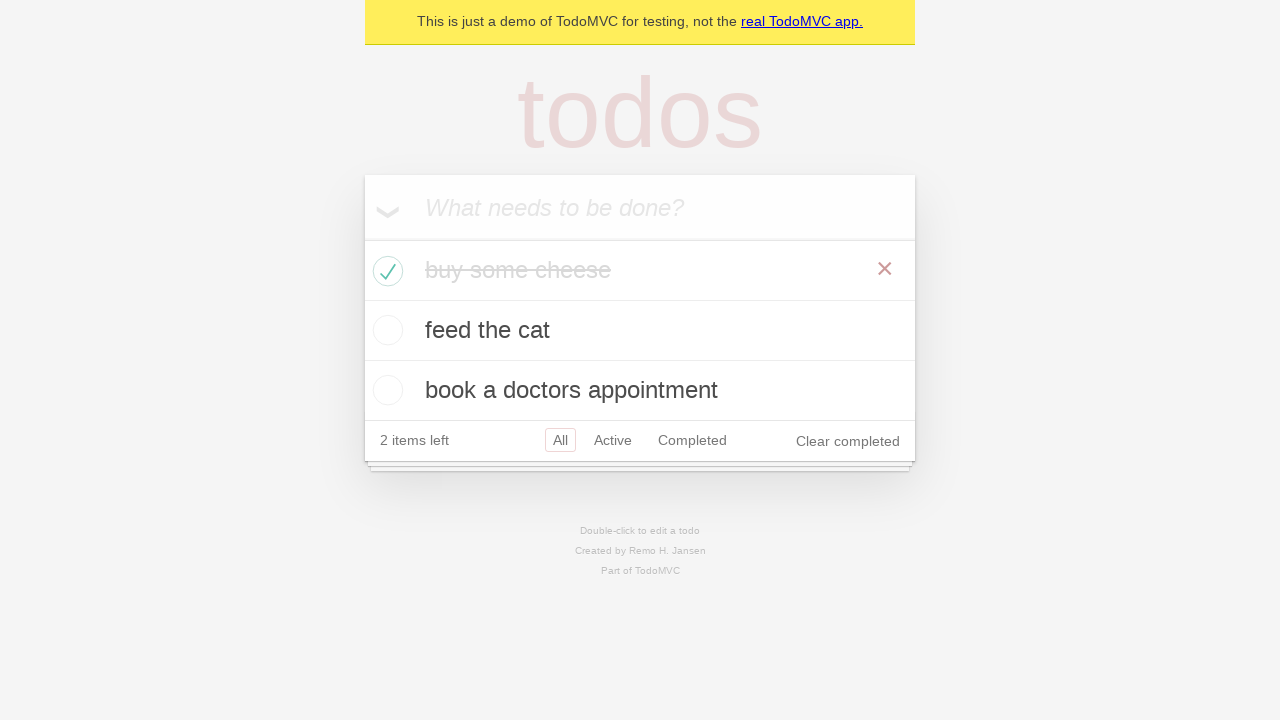